Tests progress bar functionality by starting it, waiting for it to reach 75%, and then stopping it

Starting URL: http://www.uitestingplayground.com/progressbar

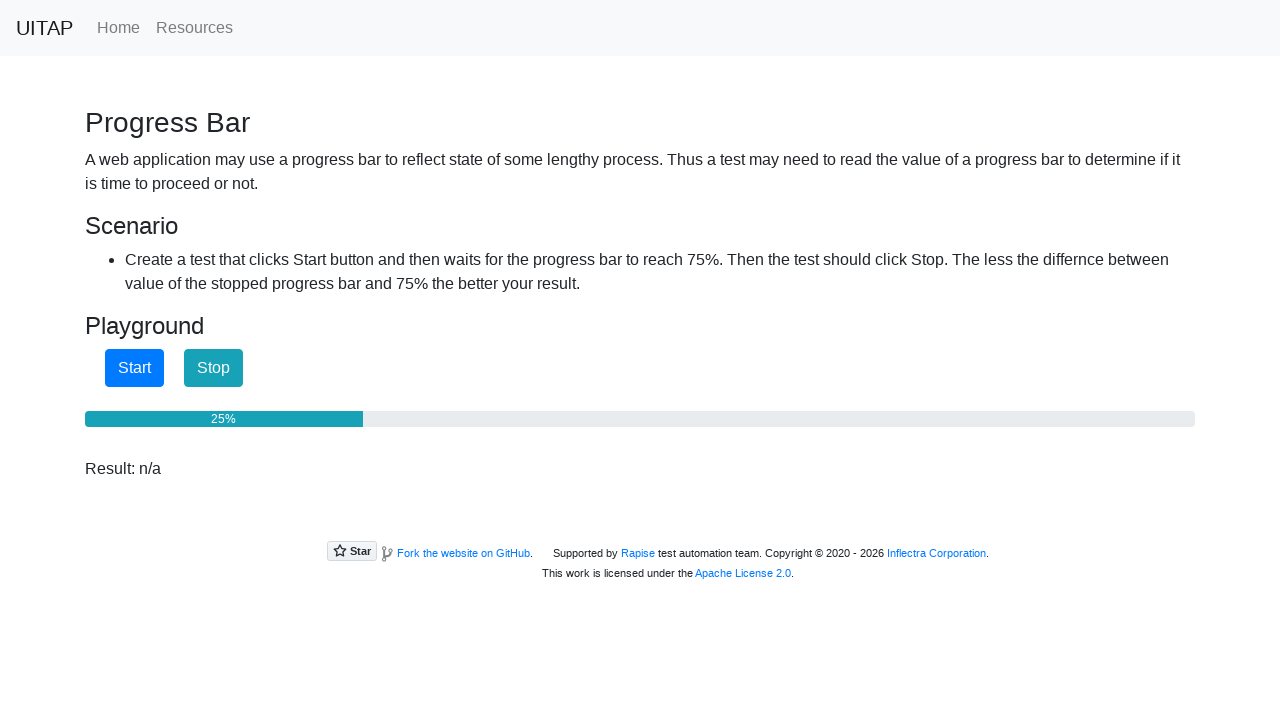

Clicked start button to begin progress bar at (134, 368) on #startButton
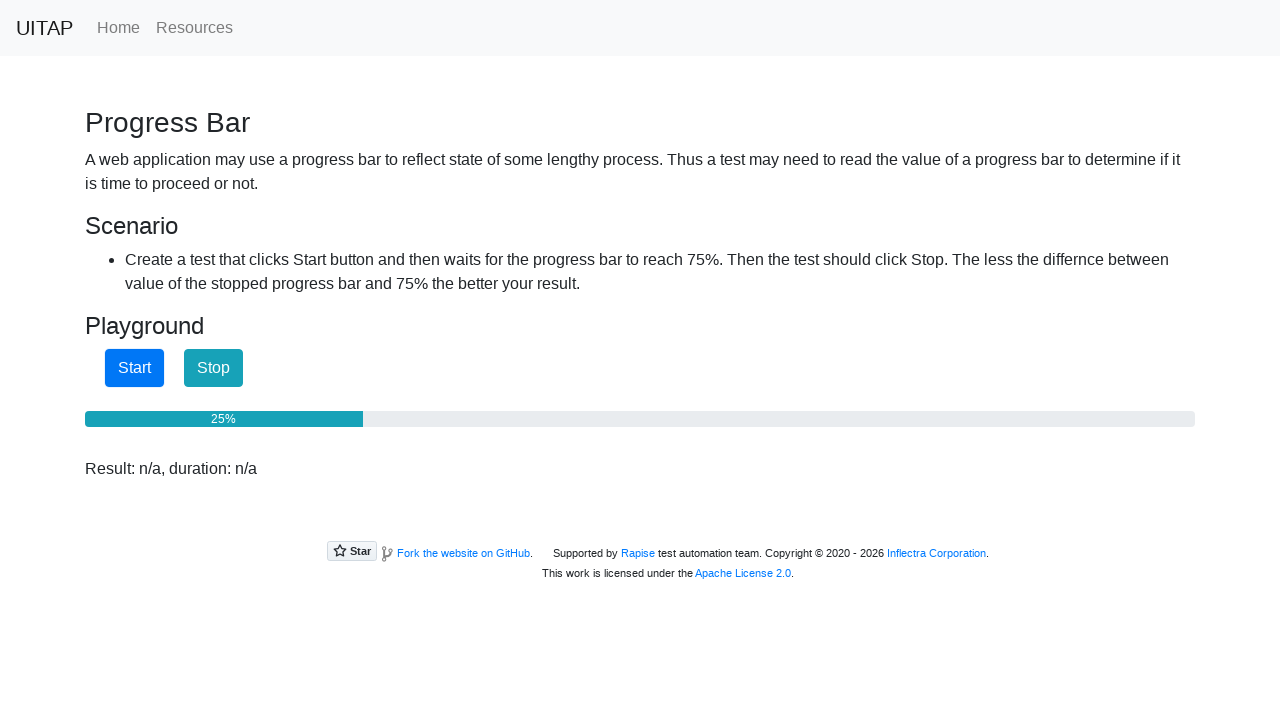

Progress bar reached 75% completion
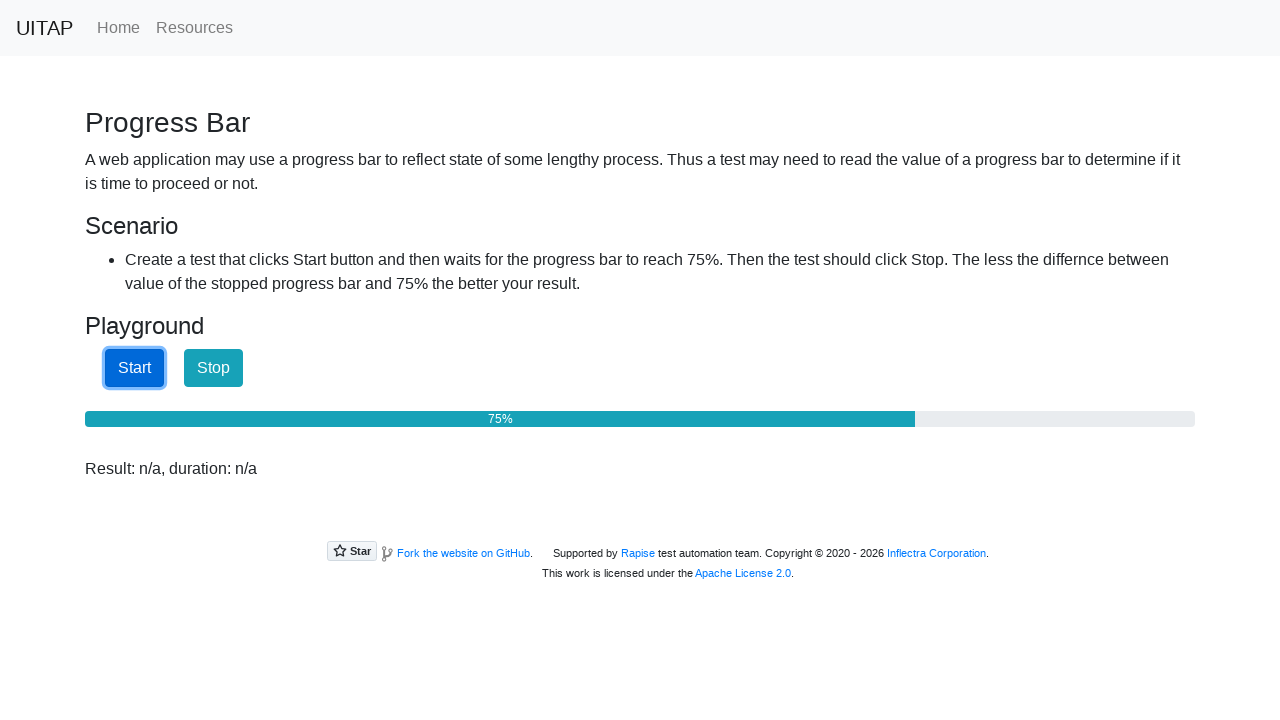

Clicked stop button to halt progress bar at (214, 368) on #stopButton
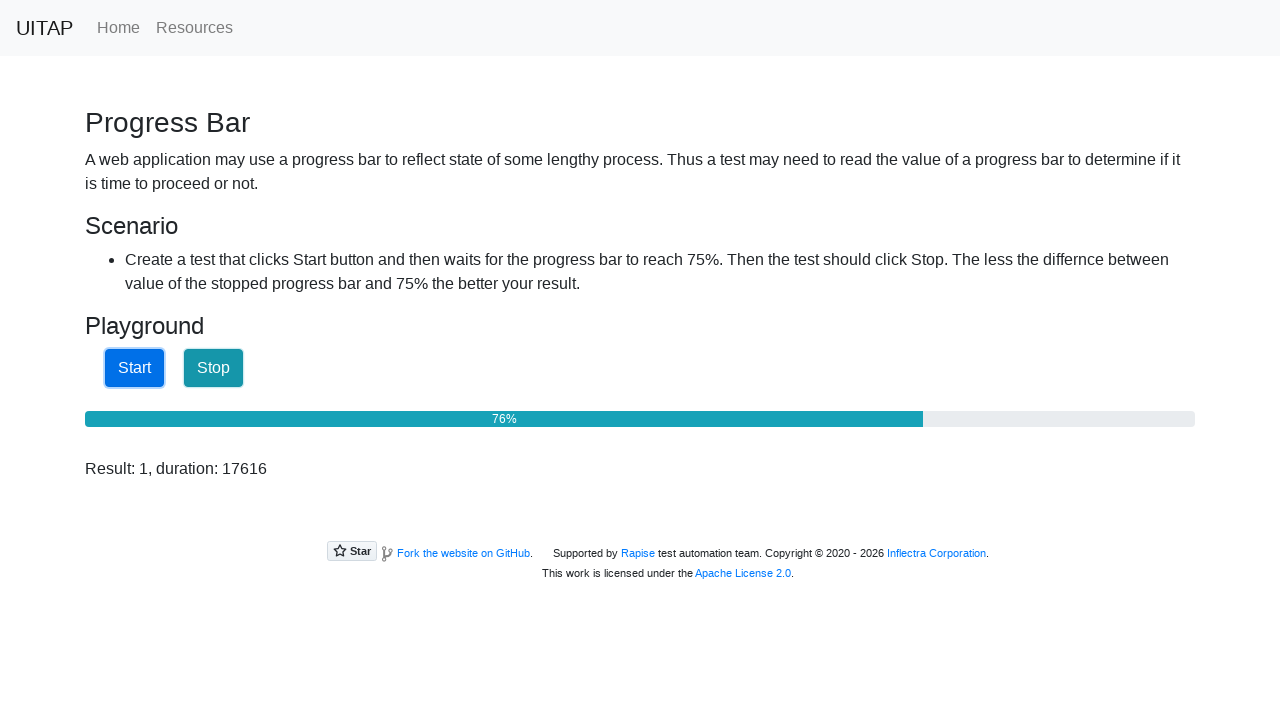

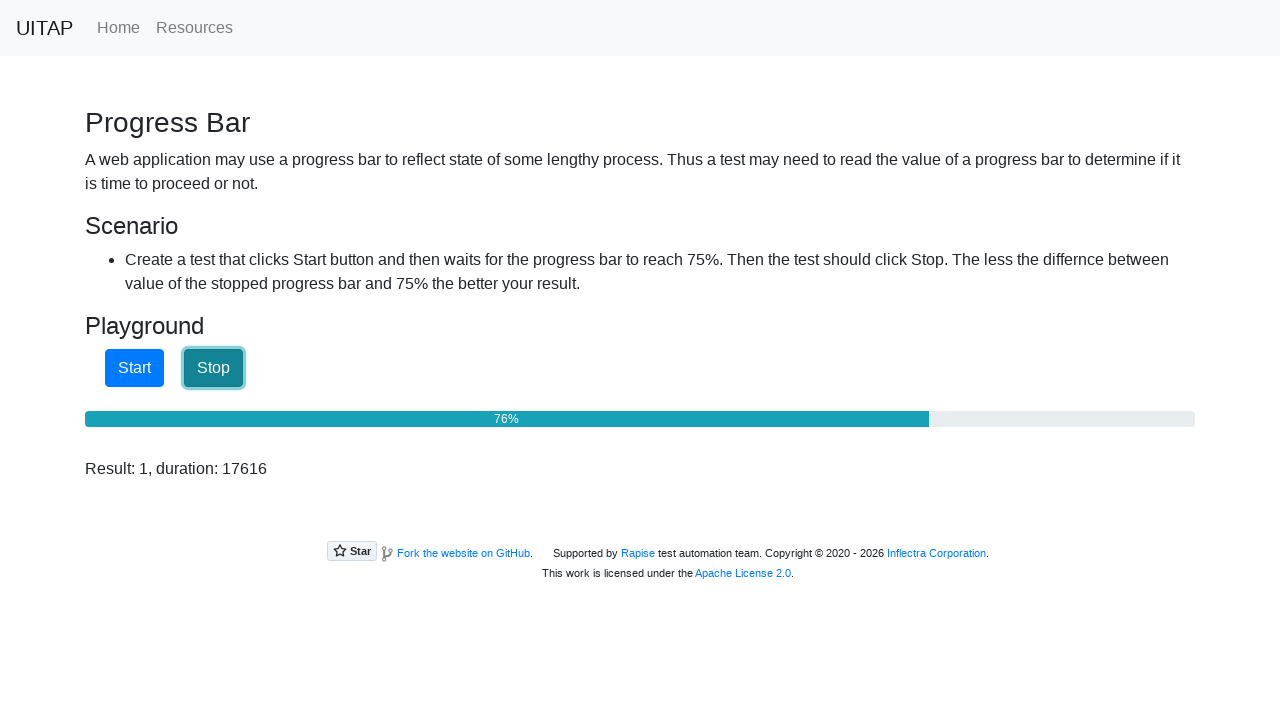